Tests navigation on Apache ECharts examples page by attempting to find and click the Home link

Starting URL: https://echarts.apache.org/examples/en/index.html

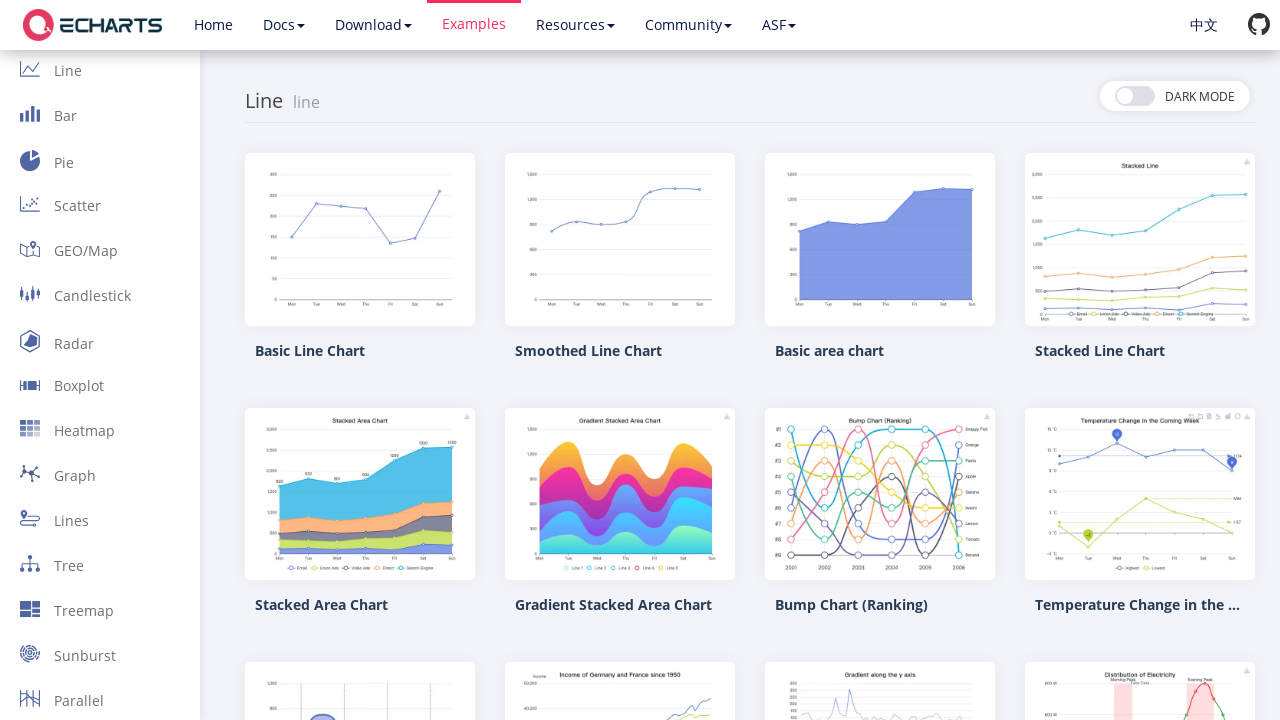

Waited for Home link to appear on Apache ECharts examples page
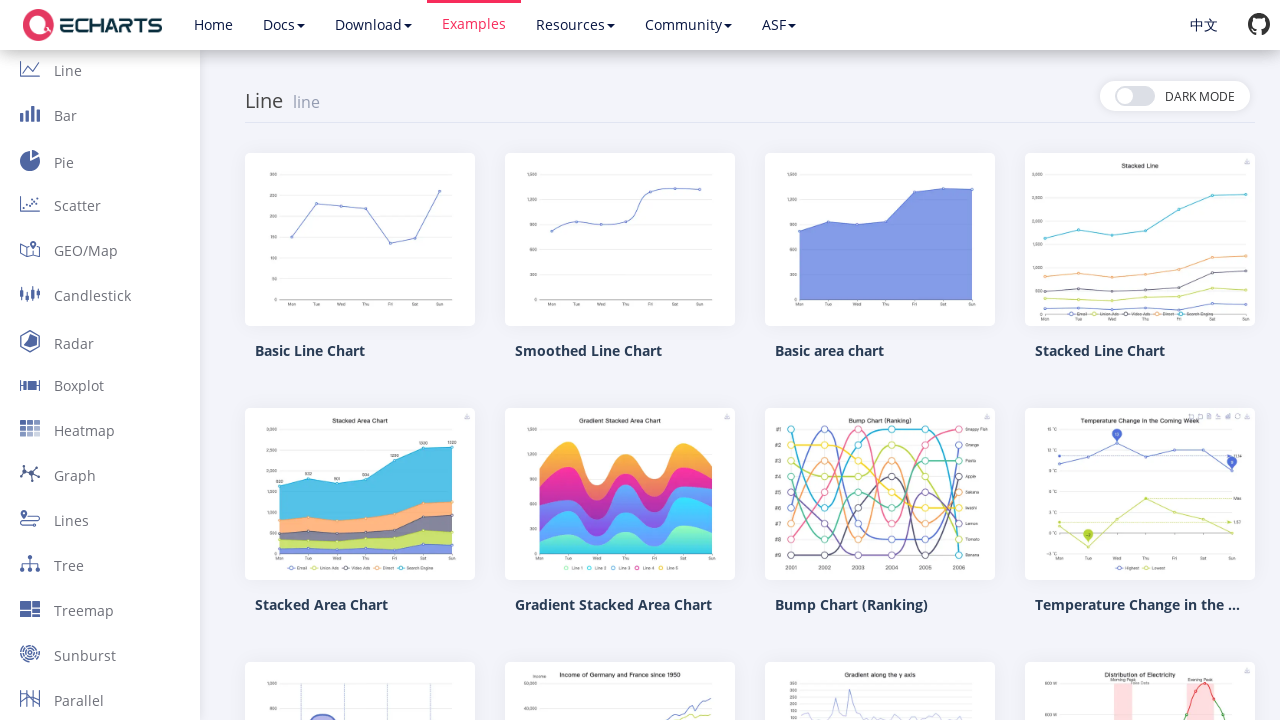

Clicked the Home link at (213, 25) on xpath=//a[text() = 'Home']
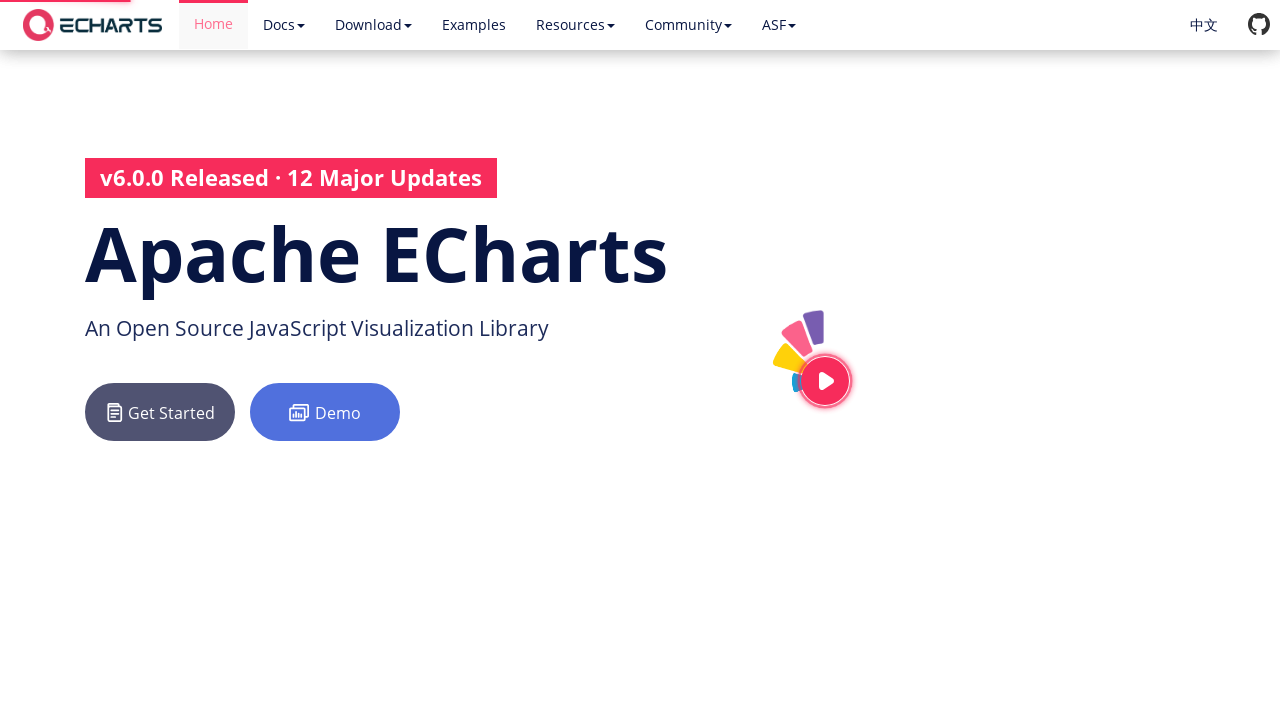

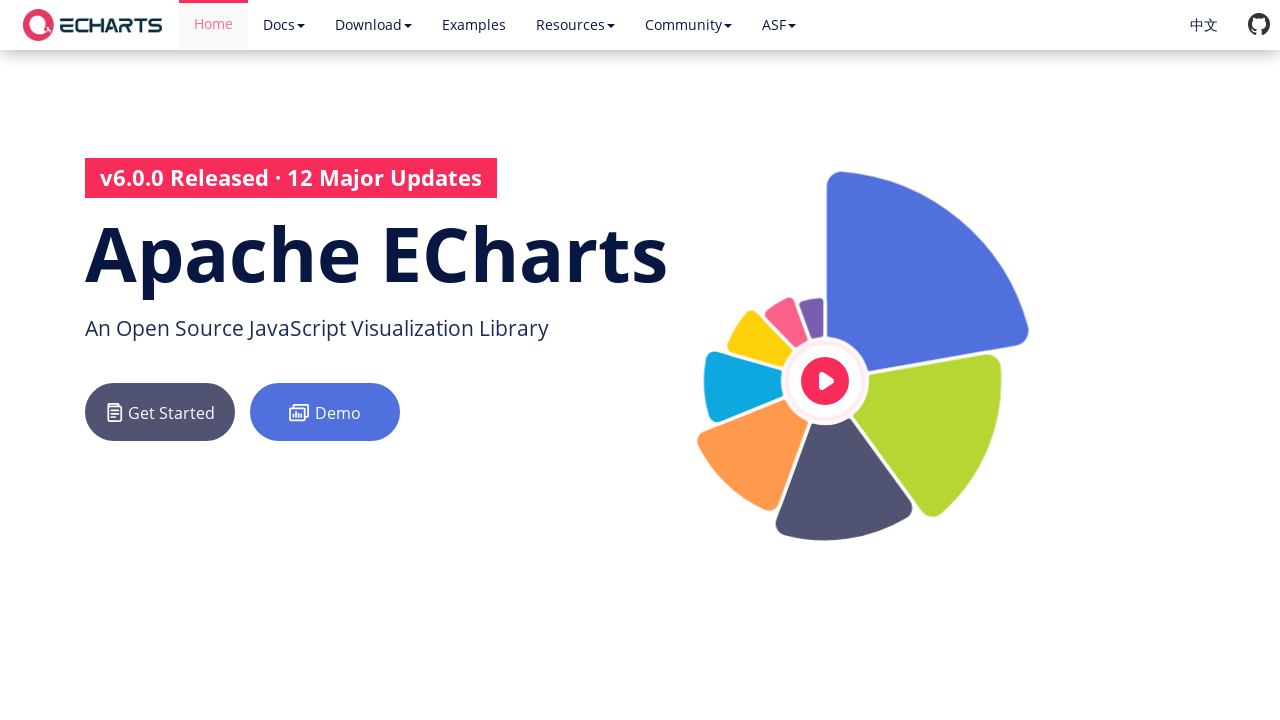